Navigates to a Peruvian government epidemiological data page, switches to the "Tablas" (Tables) tab, waits for the table to load, opens a year dropdown menu, and selects the year 2025.

Starting URL: https://app7.dge.gob.pe/maps/sala_metaxenica/

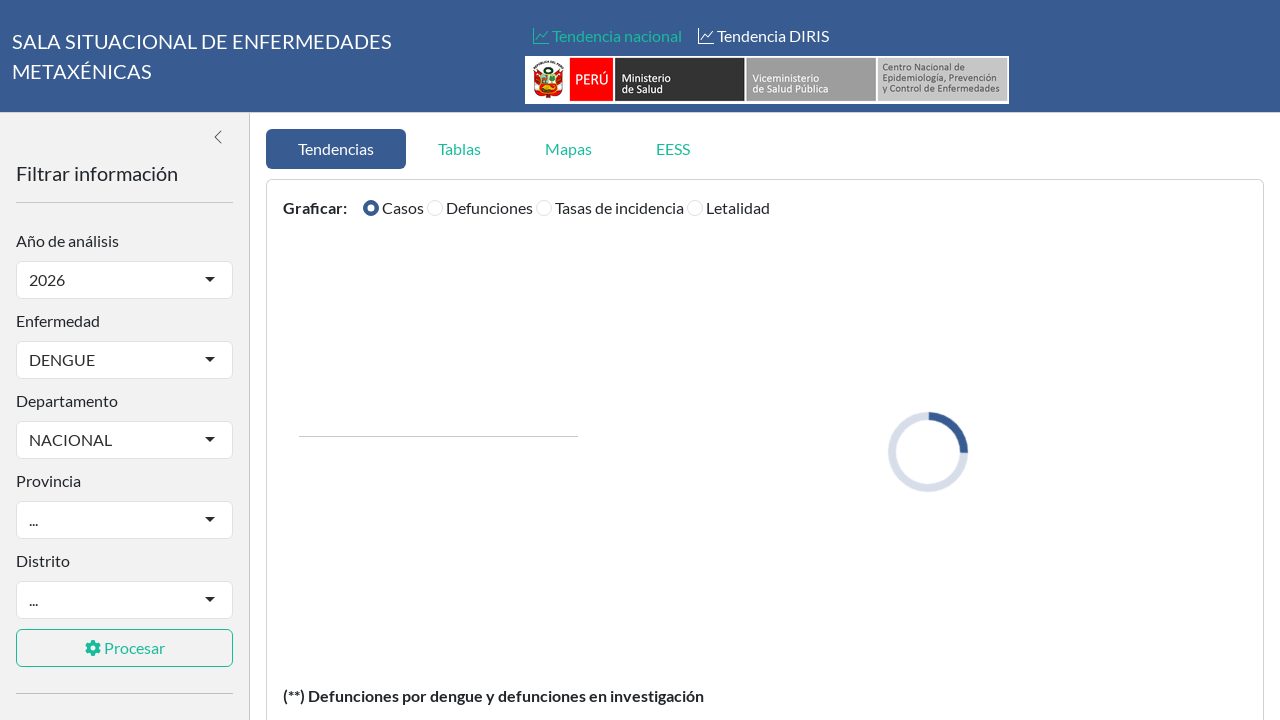

Clicked on the 'Tablas' (Tables) tab to switch views at (460, 149) on internal:role=tab[name="Tablas"i]
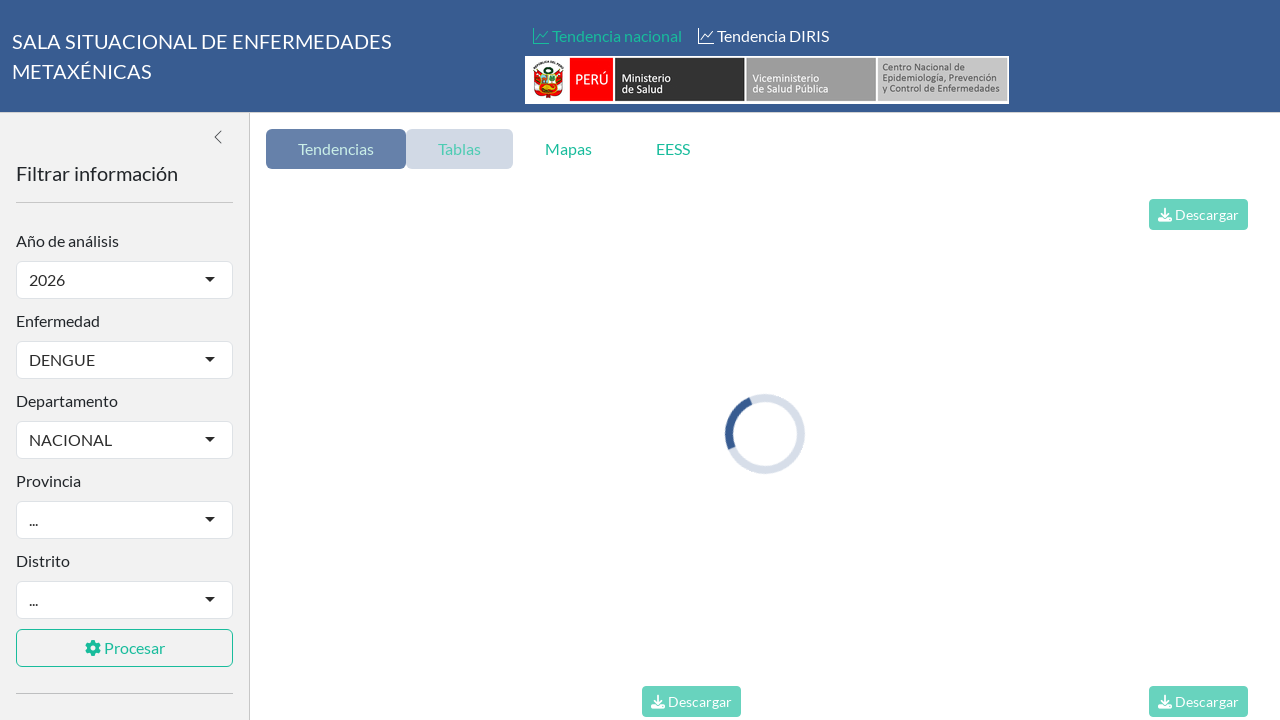

Table with ID 'ten-tbl04-tbl' became visible
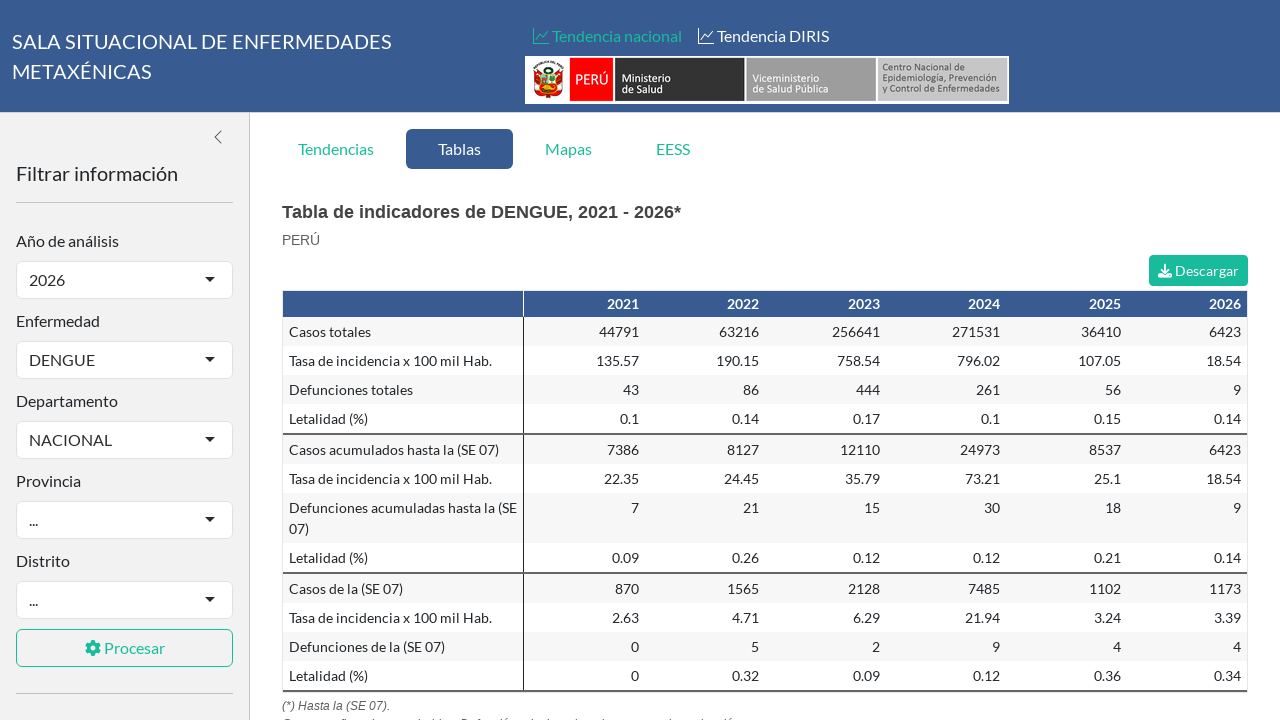

Clicked on the year dropdown input to open it at (67, 280) on #ten-fyear-selectized
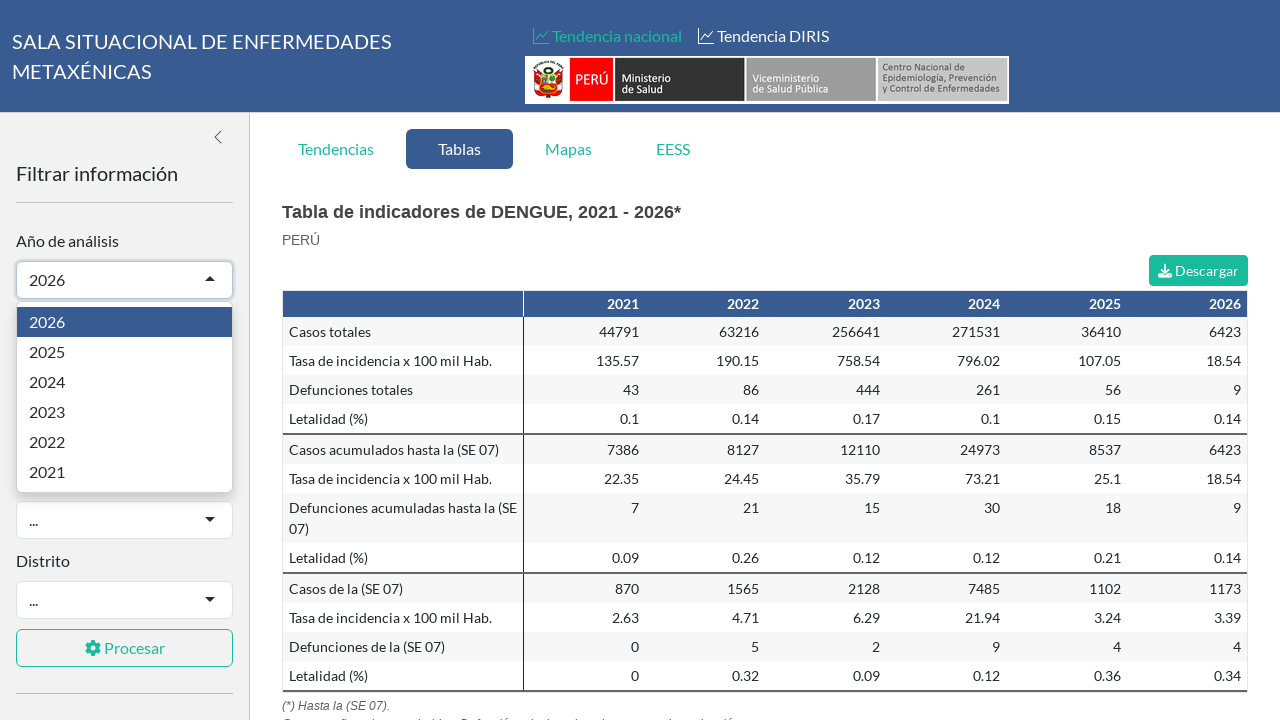

Dropdown options appeared in the year selector
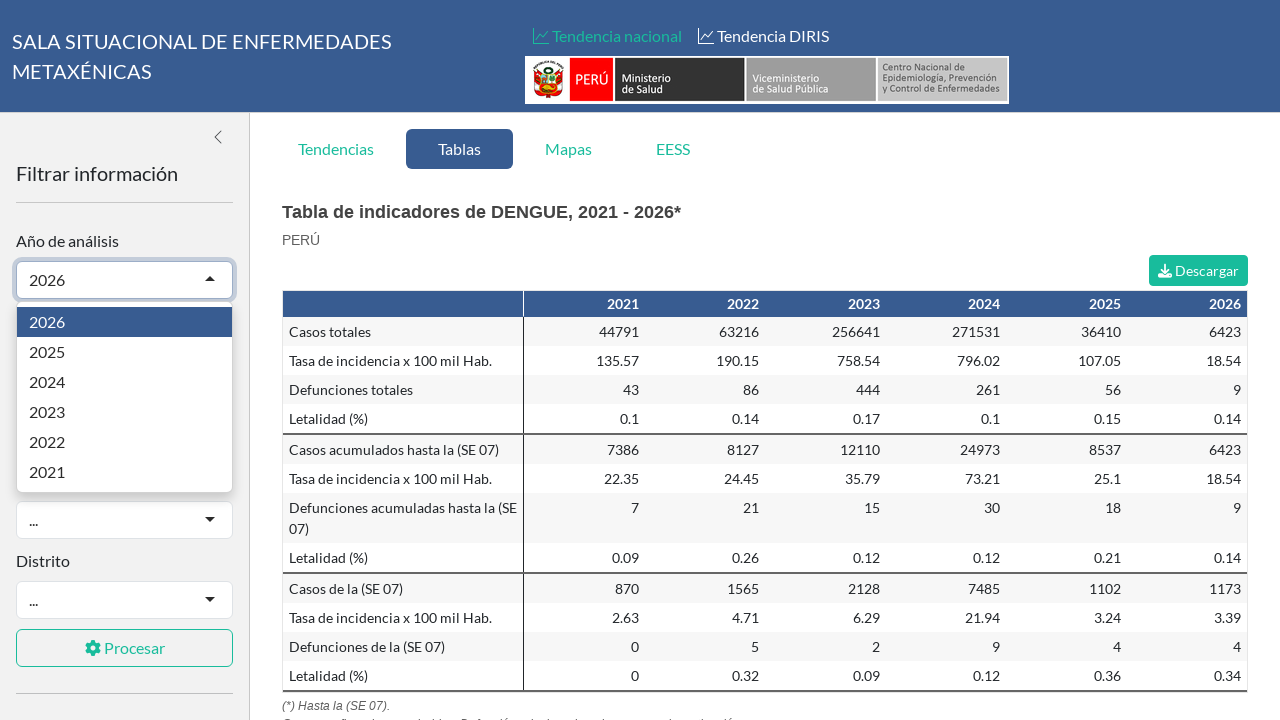

Selected year 2025 from the dropdown menu at (124, 352) on internal:role=option[name="2025"i]
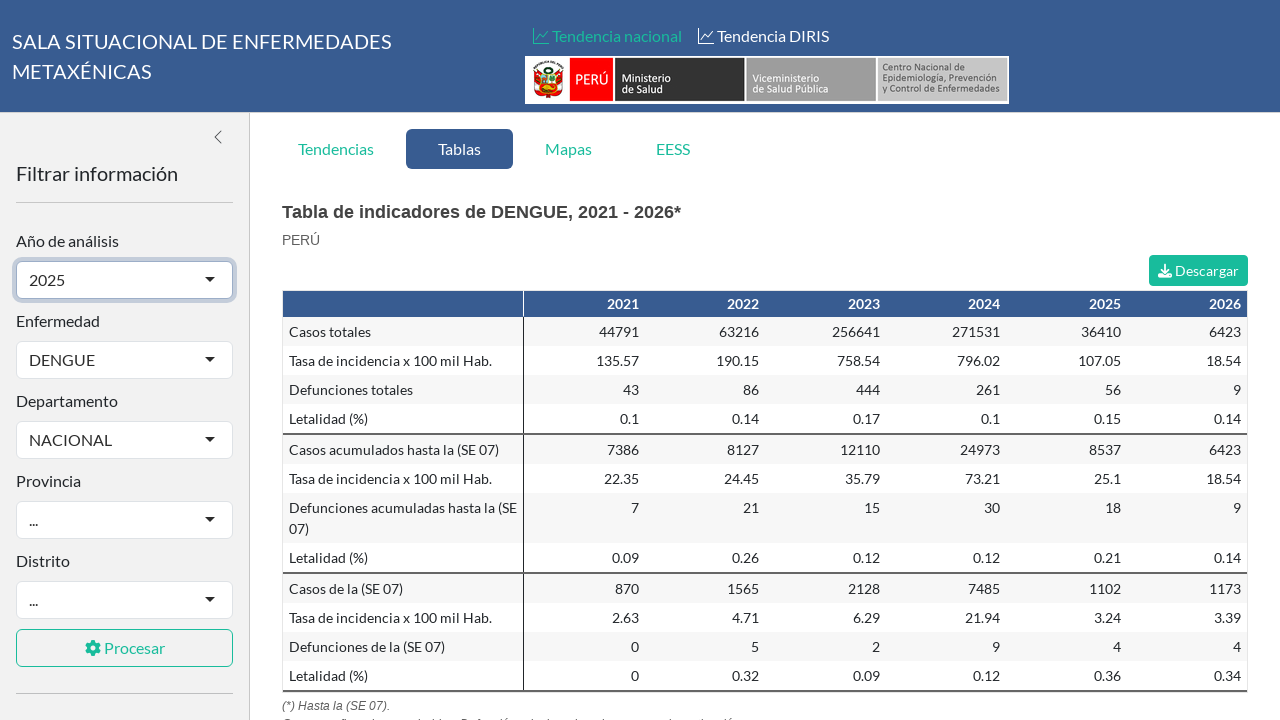

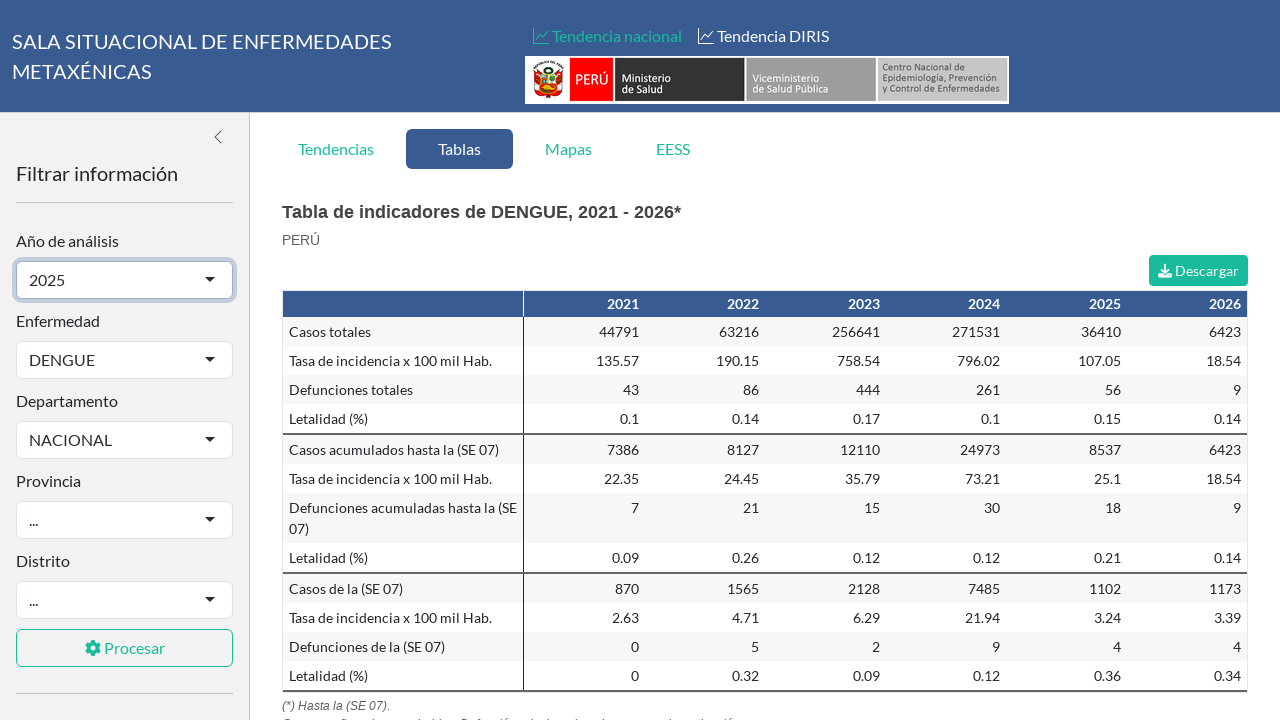